Tests clearing the complete state of all items by checking and unchecking the toggle-all checkbox

Starting URL: https://demo.playwright.dev/todomvc

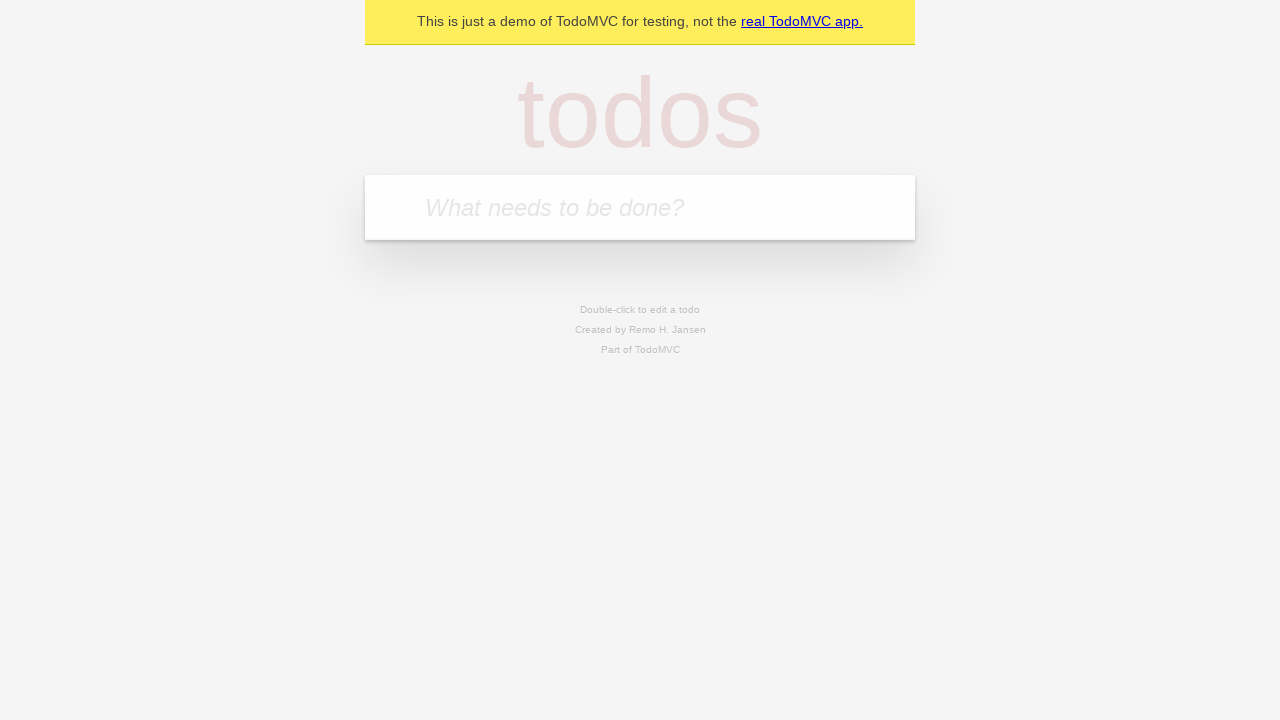

Filled todo input with 'buy some cheese' on internal:attr=[placeholder="What needs to be done?"i]
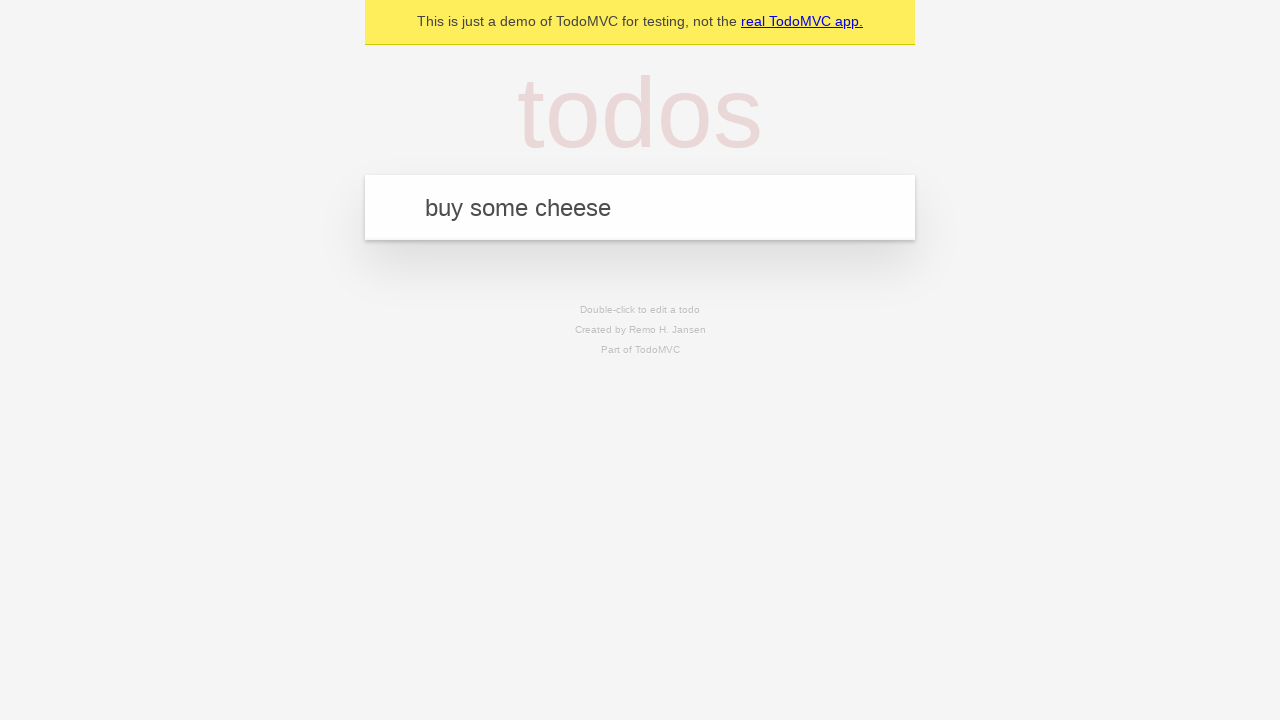

Pressed Enter to add first todo item on internal:attr=[placeholder="What needs to be done?"i]
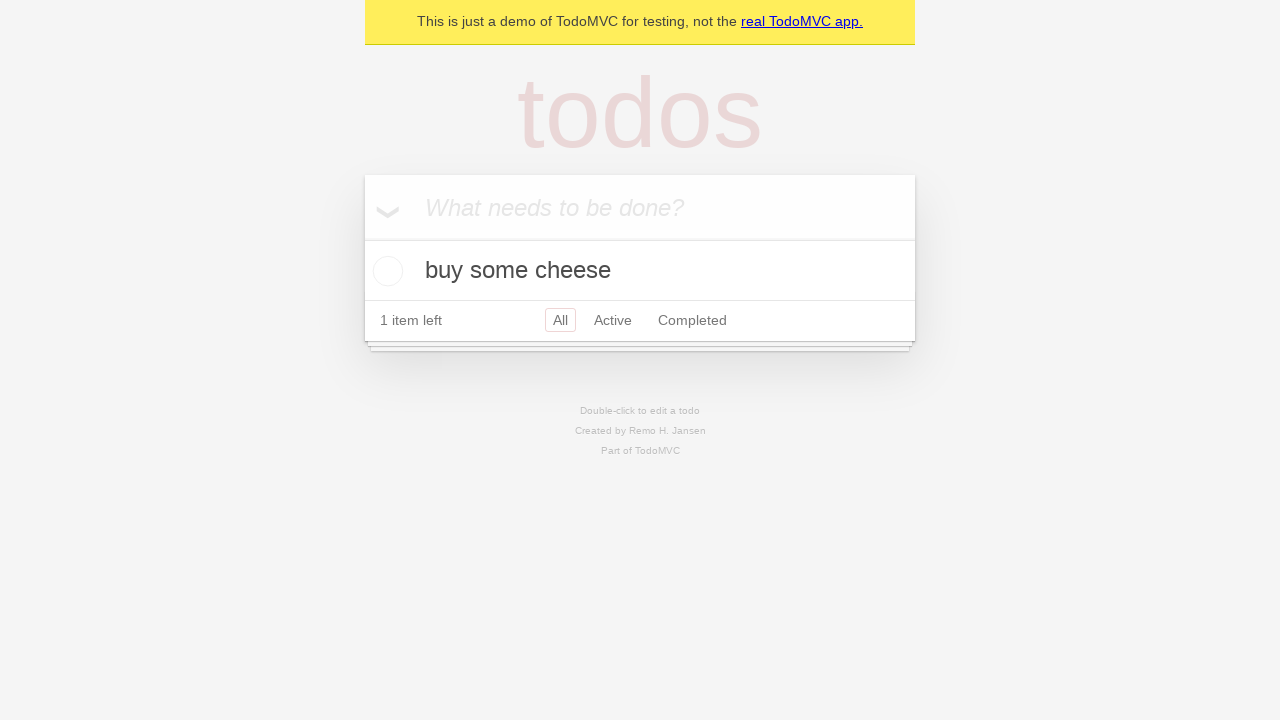

Filled todo input with 'feed the cat' on internal:attr=[placeholder="What needs to be done?"i]
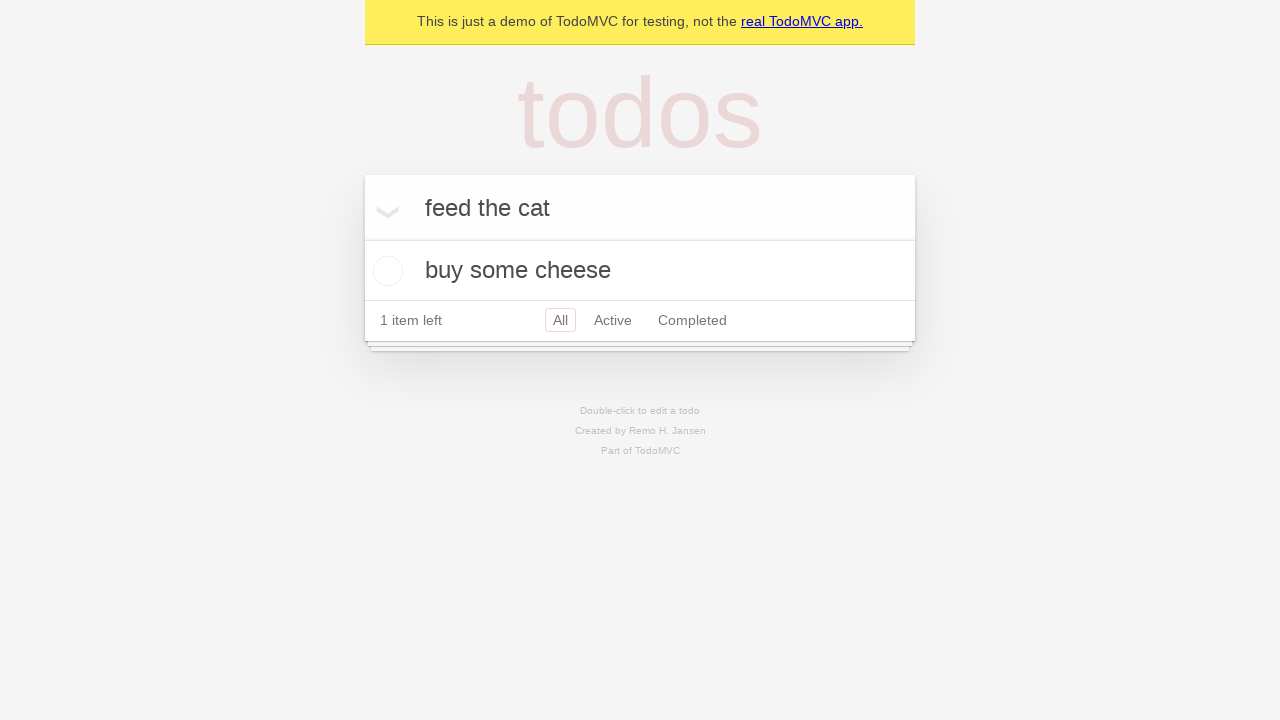

Pressed Enter to add second todo item on internal:attr=[placeholder="What needs to be done?"i]
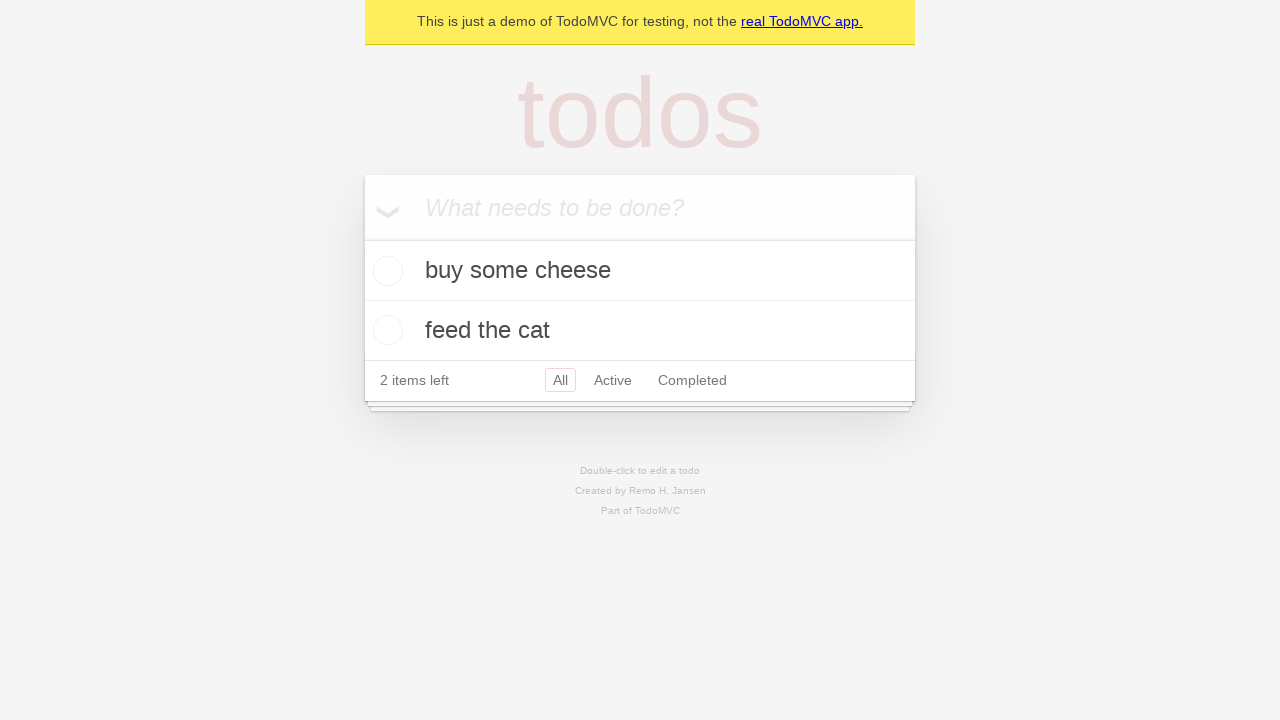

Filled todo input with 'book a doctors appointment' on internal:attr=[placeholder="What needs to be done?"i]
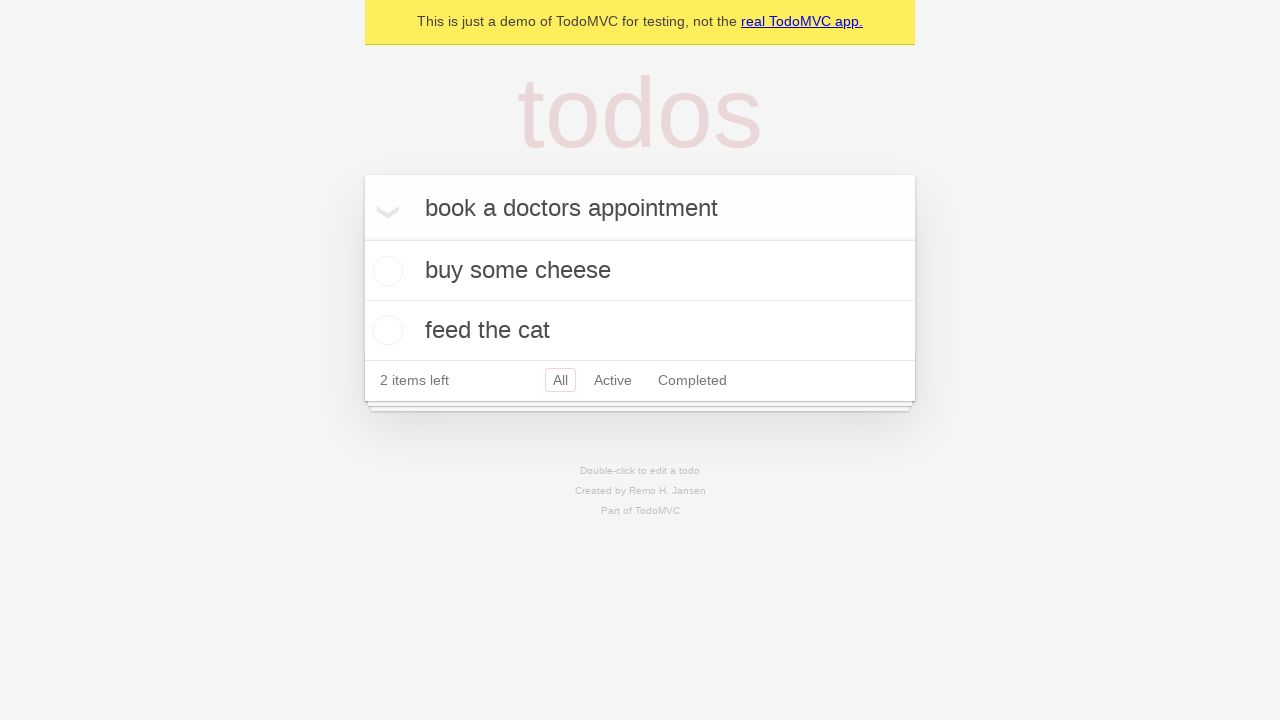

Pressed Enter to add third todo item on internal:attr=[placeholder="What needs to be done?"i]
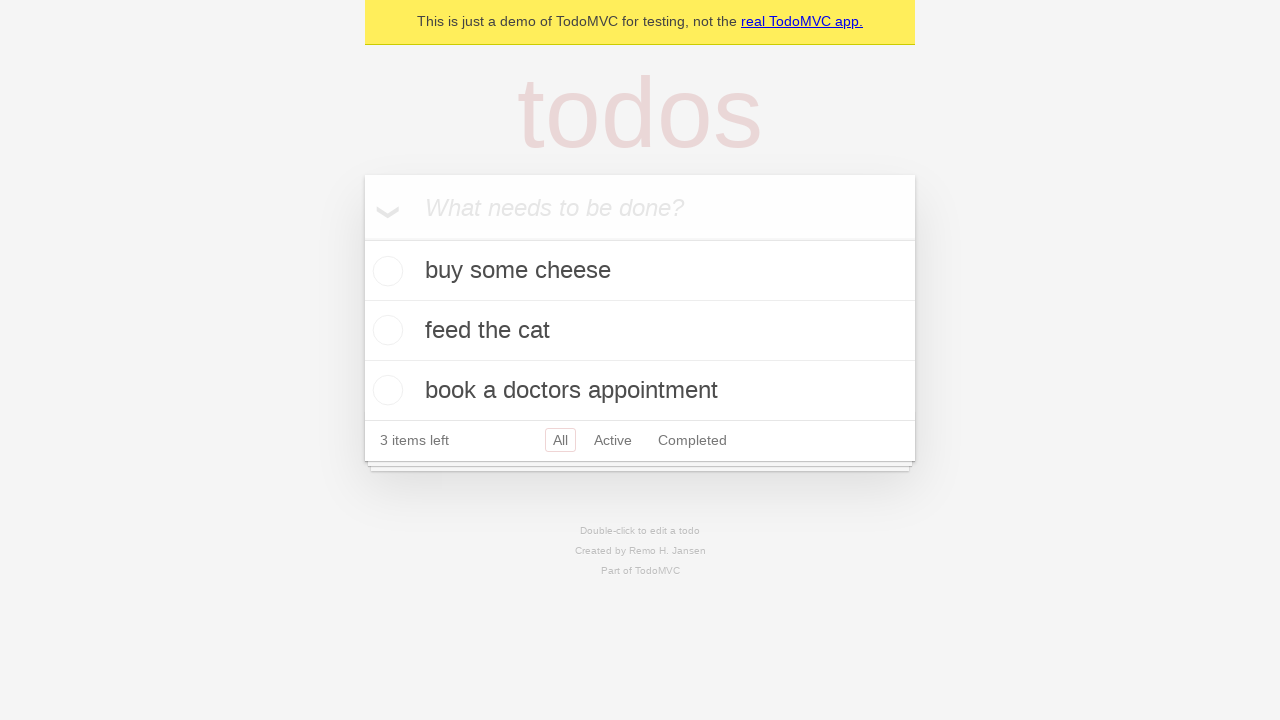

Clicked toggle-all checkbox to mark all items as complete at (362, 238) on internal:label="Mark all as complete"i
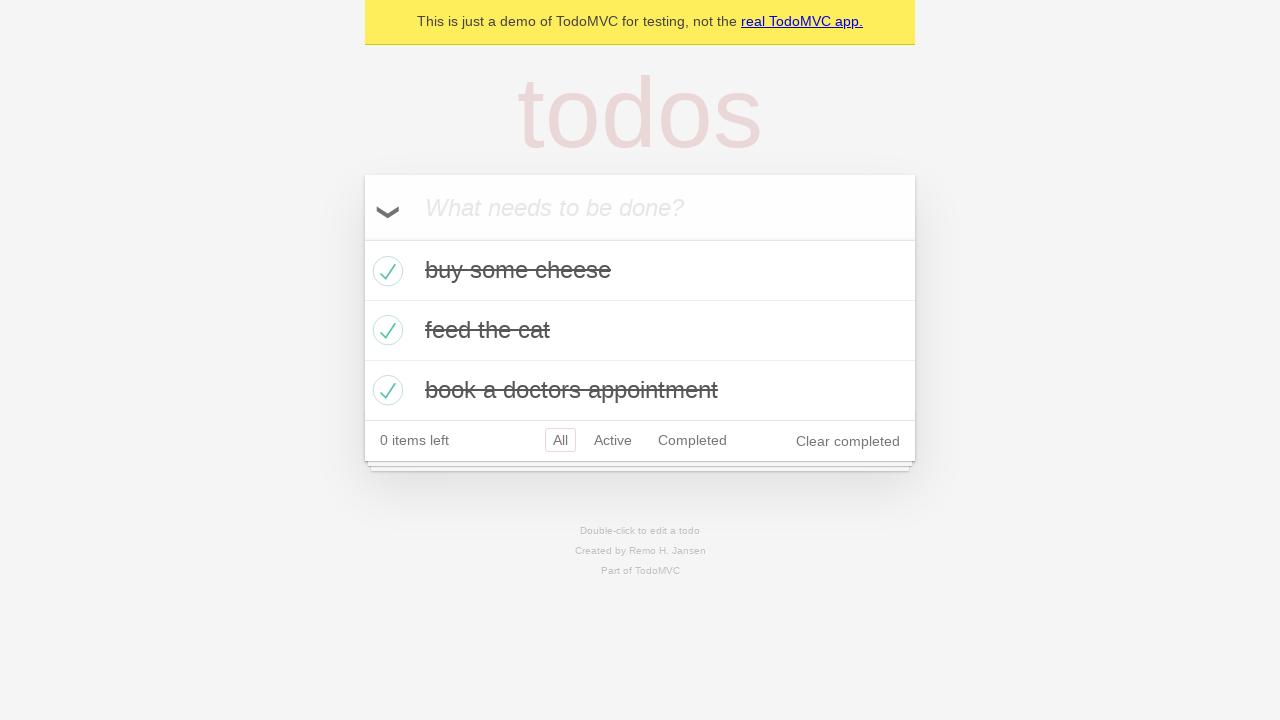

Clicked toggle-all checkbox to uncheck all items and clear their complete state at (362, 238) on internal:label="Mark all as complete"i
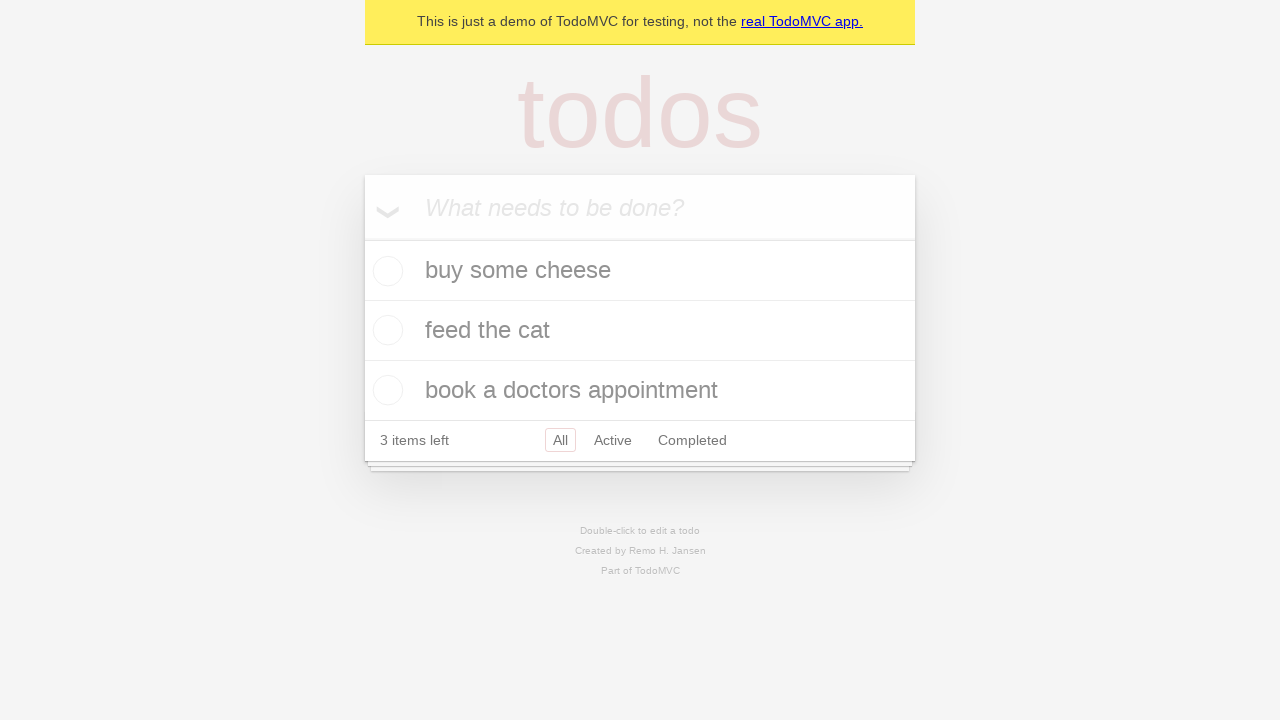

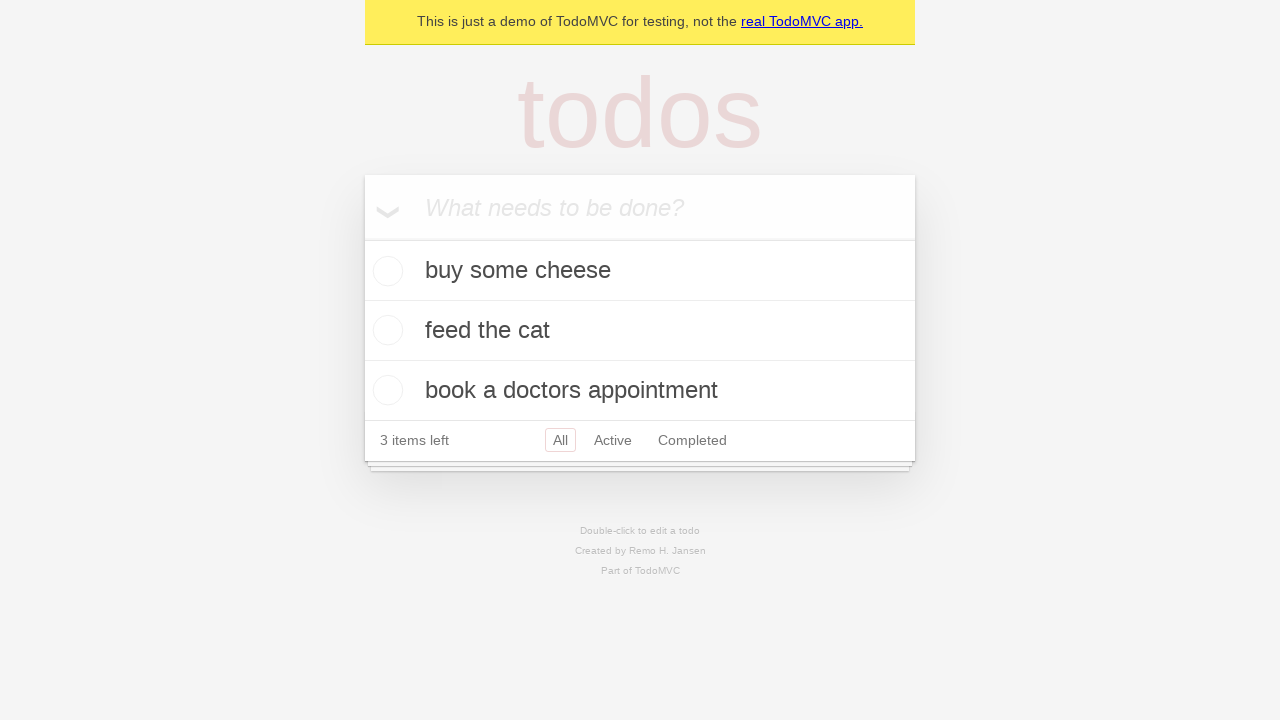